Tests adding a member with last name, first name, and group size, then selecting and deleting that member to verify the success message

Starting URL: https://testing-replica-b9141.firebaseapp.com

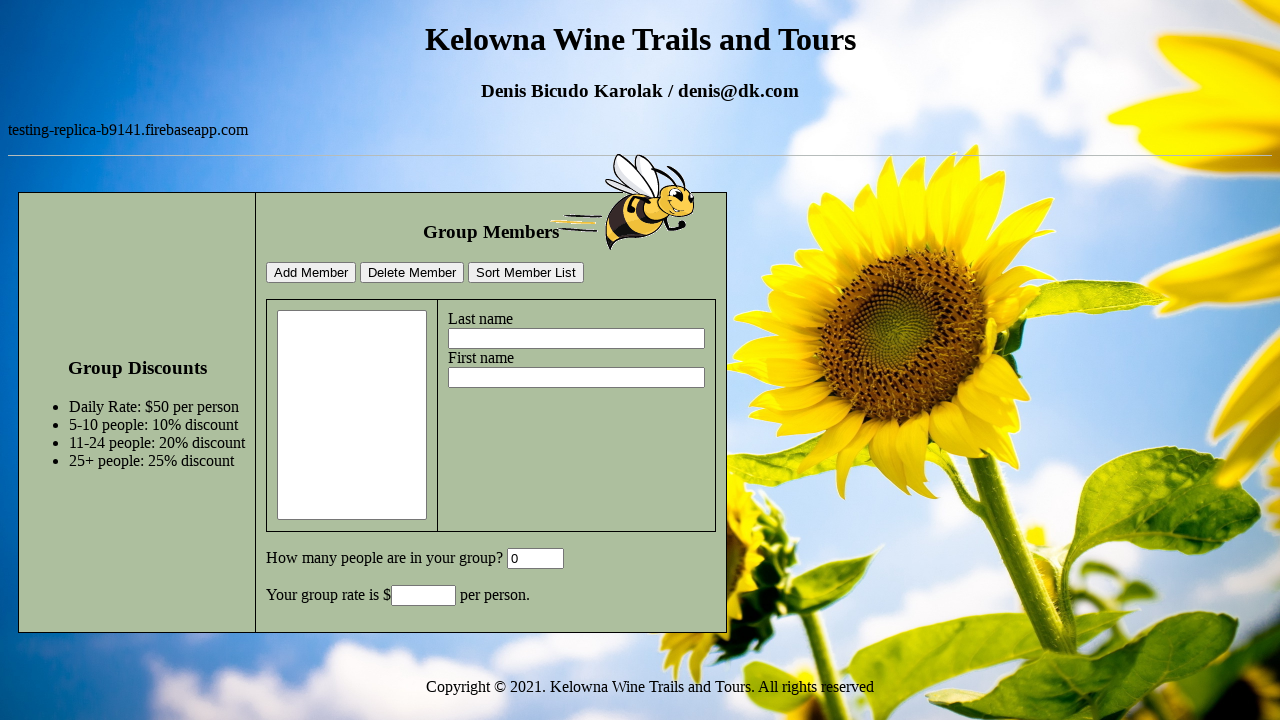

Filled last name field with 'Due' on #lastname
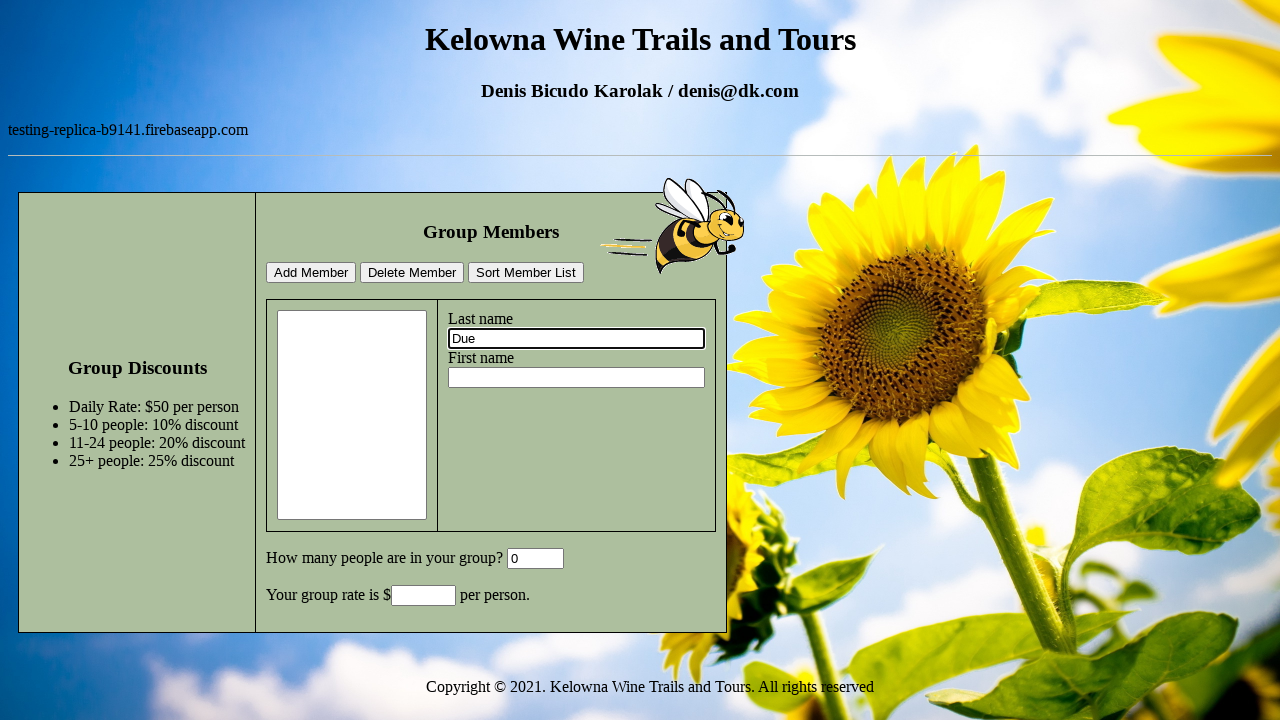

Filled first name field with 'John' on #firstname
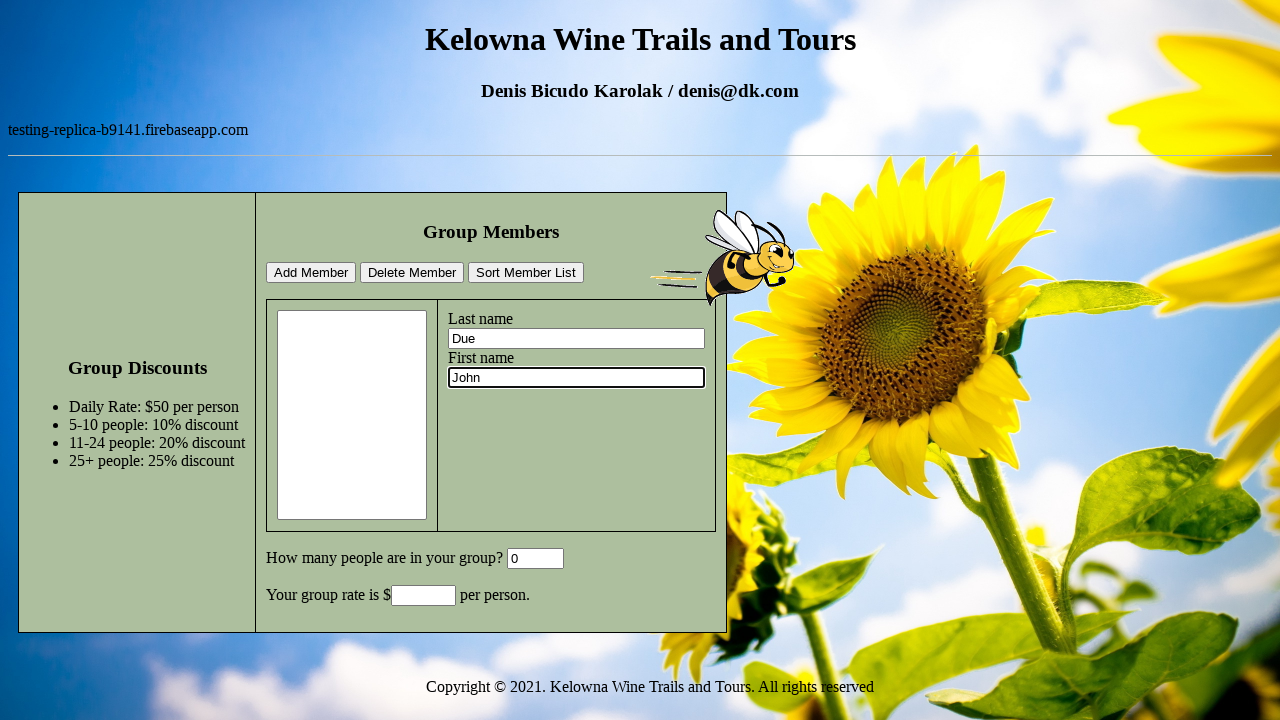

Filled group size field with '5' on #GroupSize
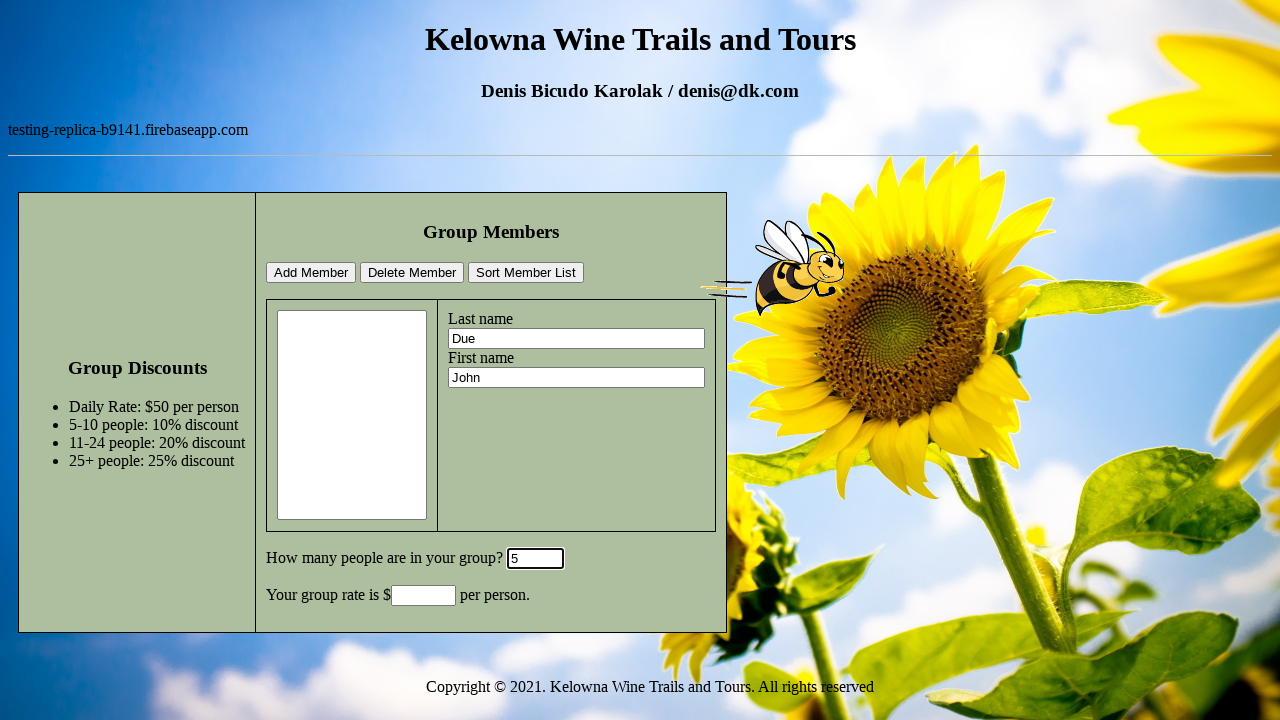

Clicked add member button at (311, 273) on #addMemberBtn
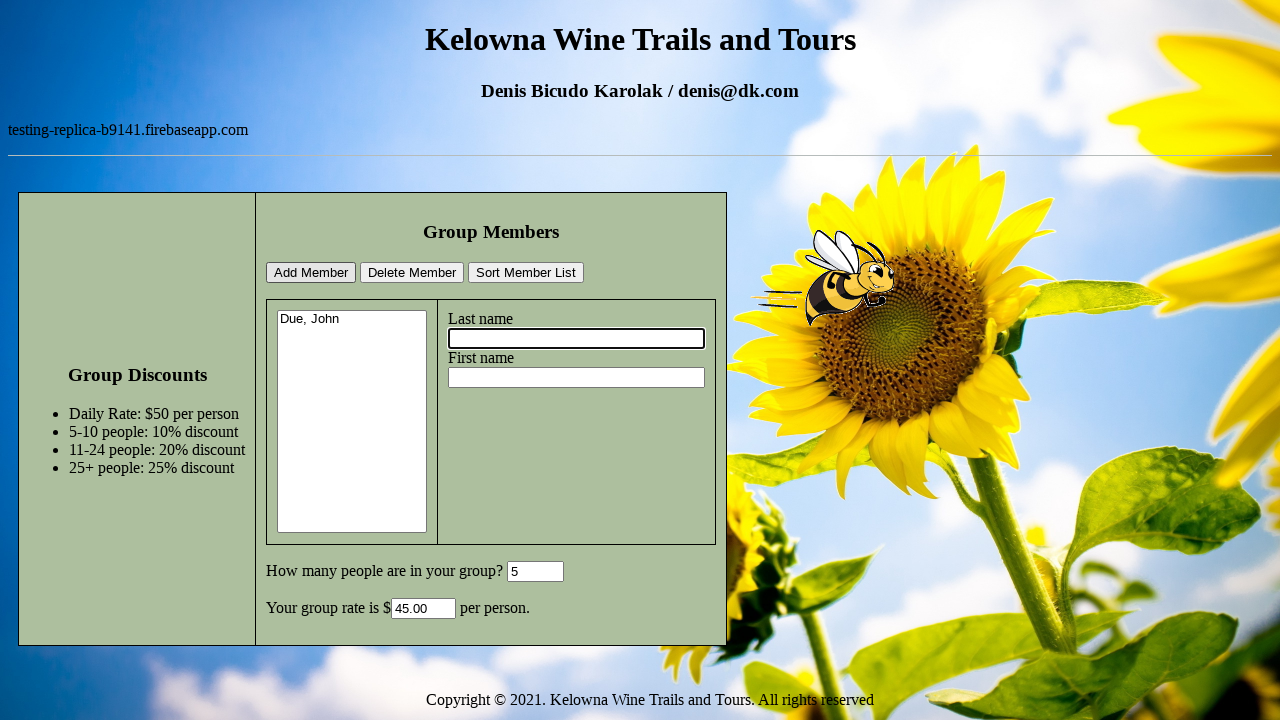

Members dropdown selector became available
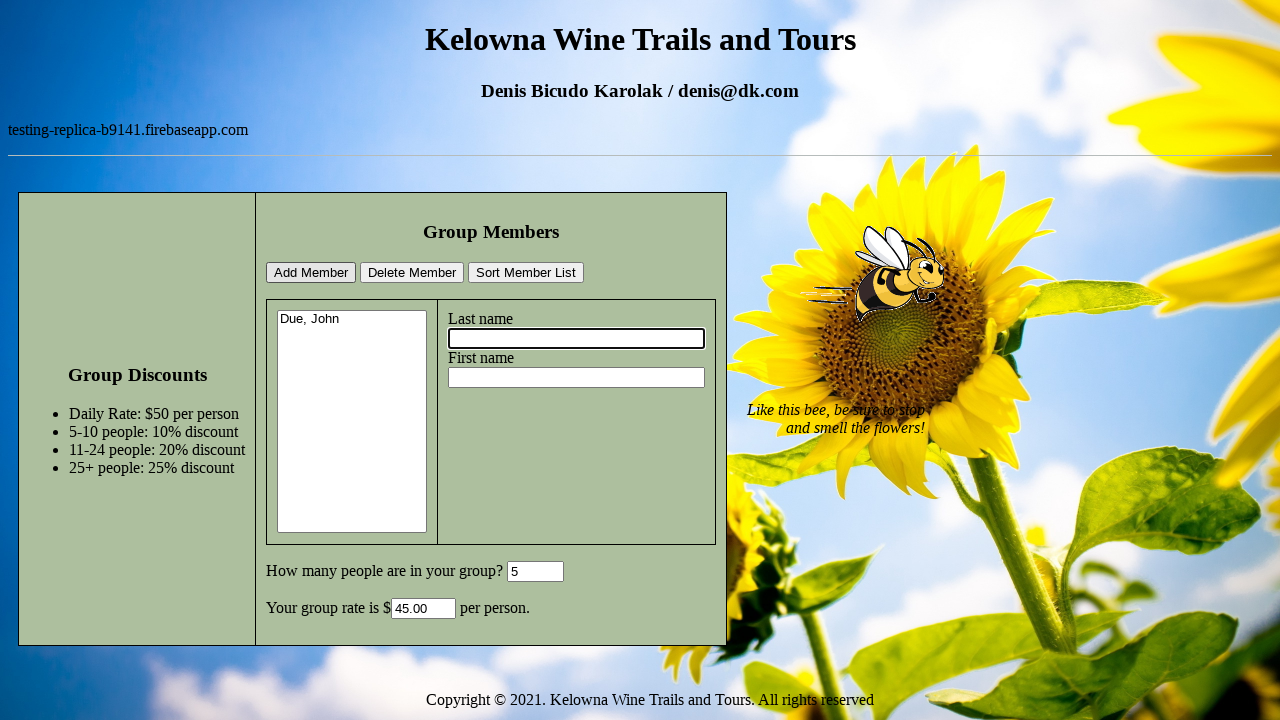

Selected member 'Due, John' from dropdown on #members
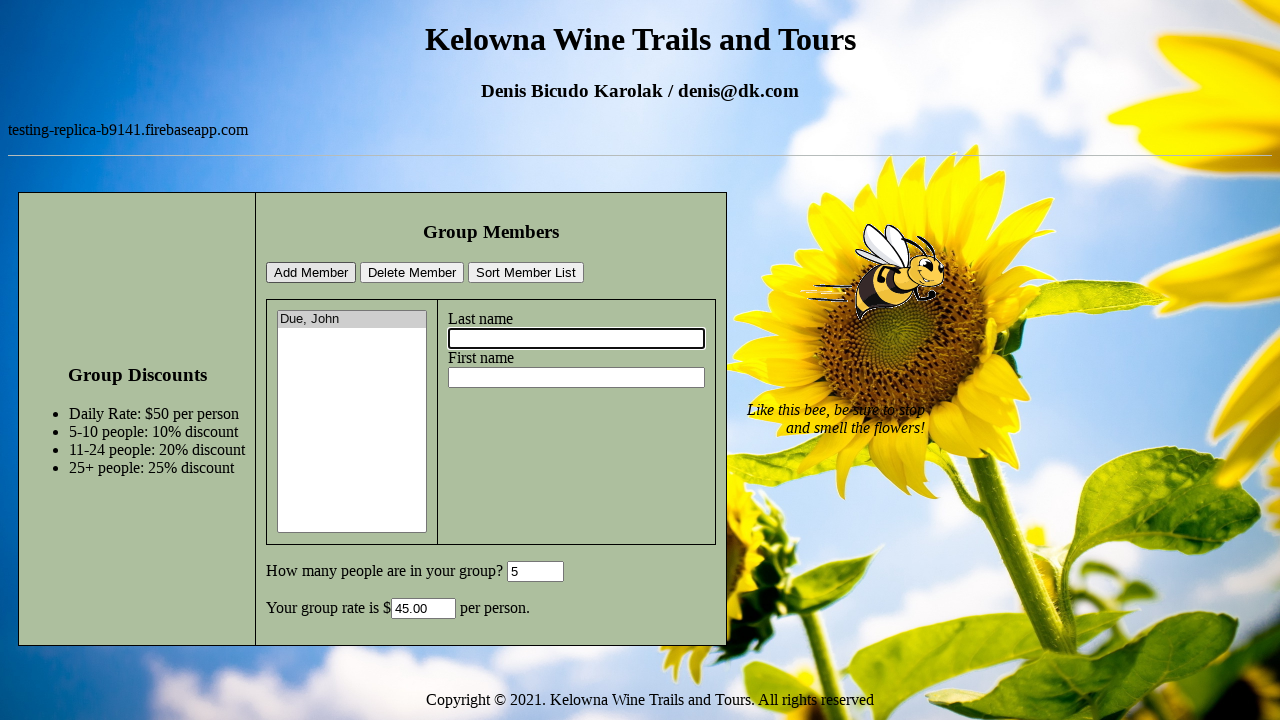

Clicked delete member button at (412, 273) on #deleteMemberBtn
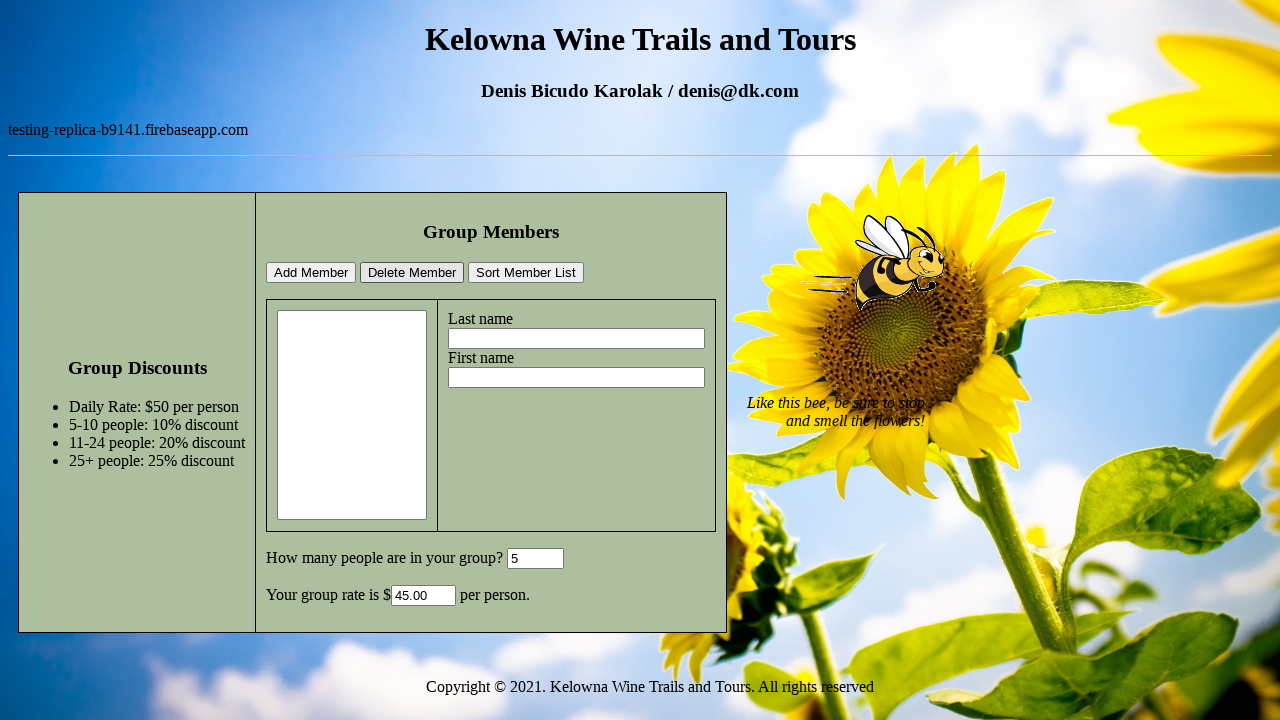

Set up dialog handler to accept alerts
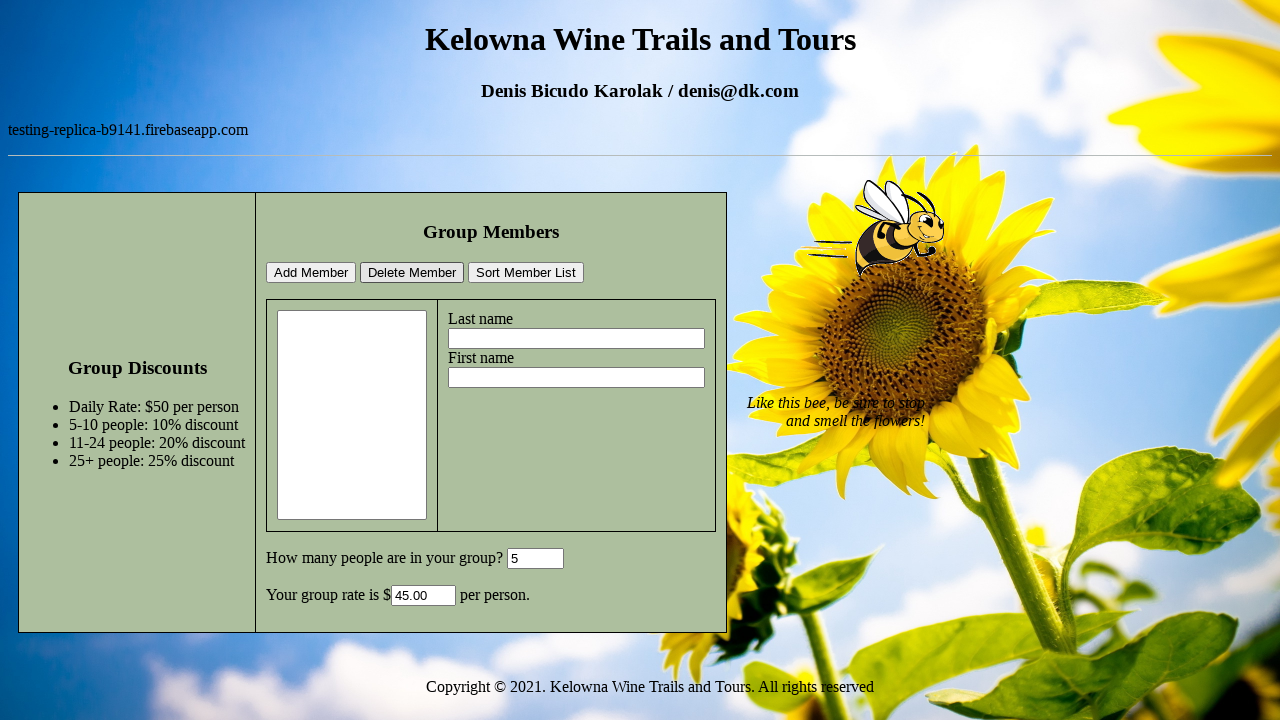

Waited 500ms for alert to be processed
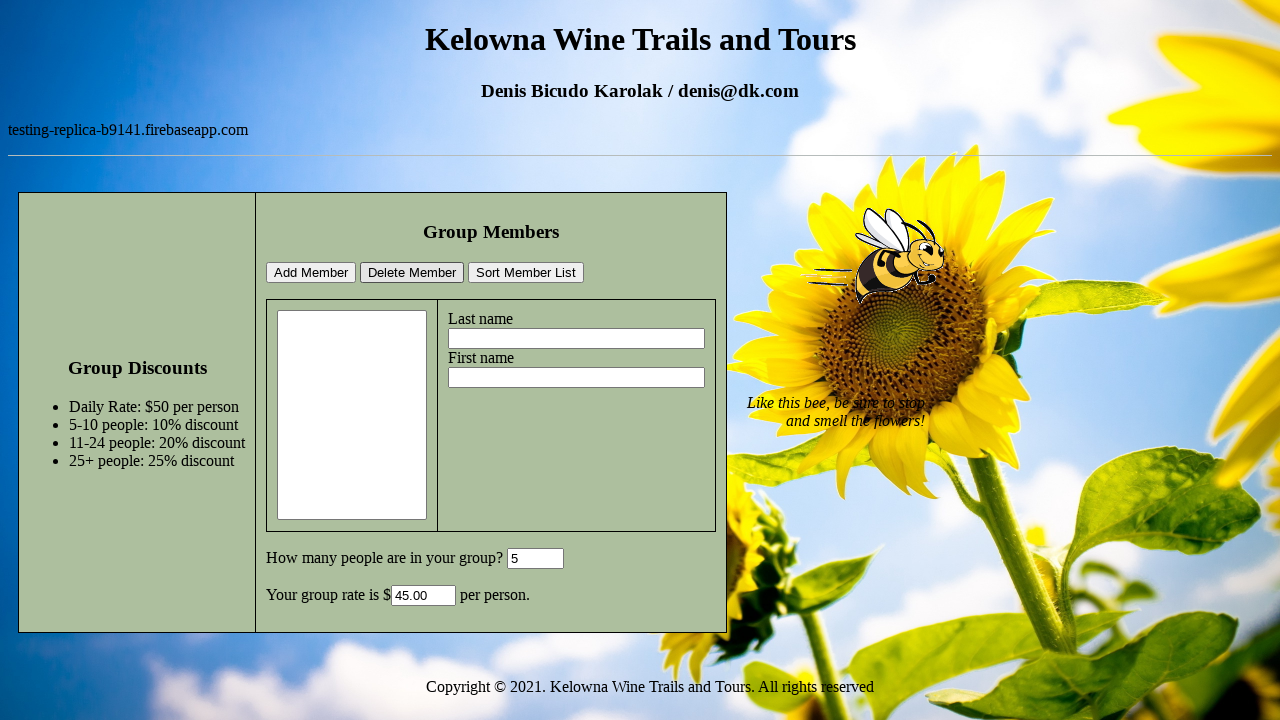

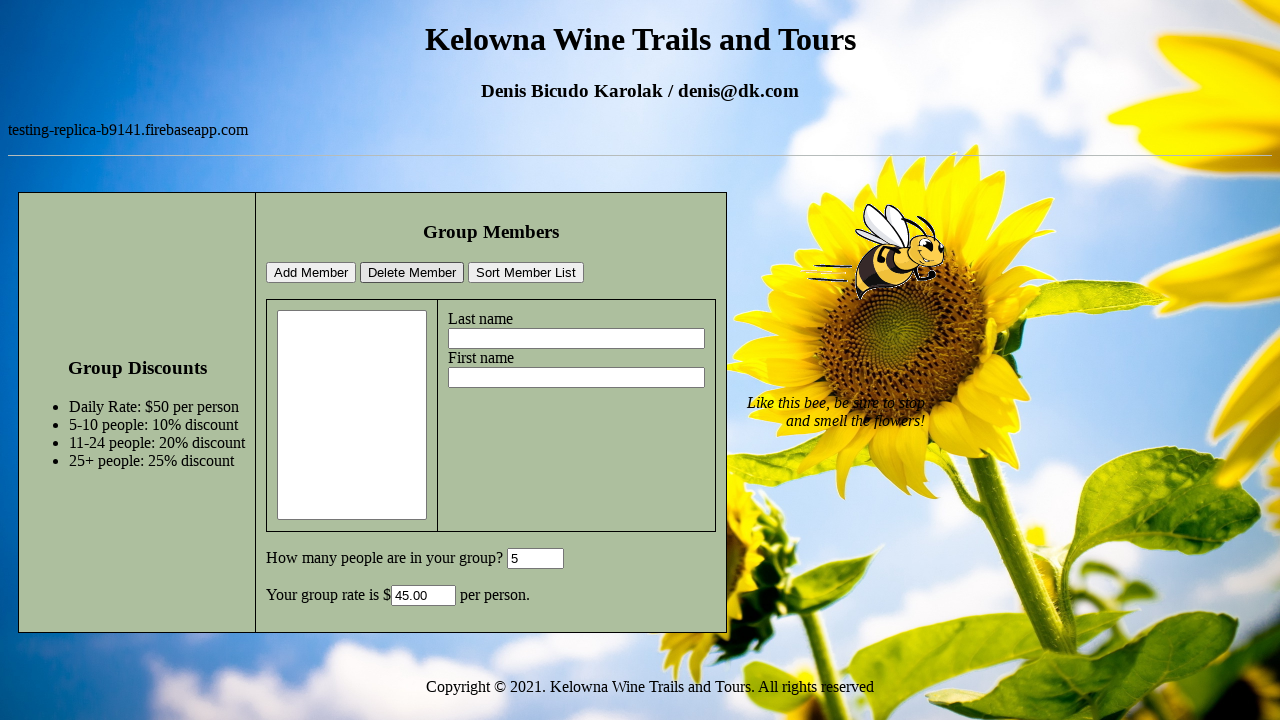